Navigates to Python.org and locates the search bar element to verify it exists on the page

Starting URL: https://www.python.org/

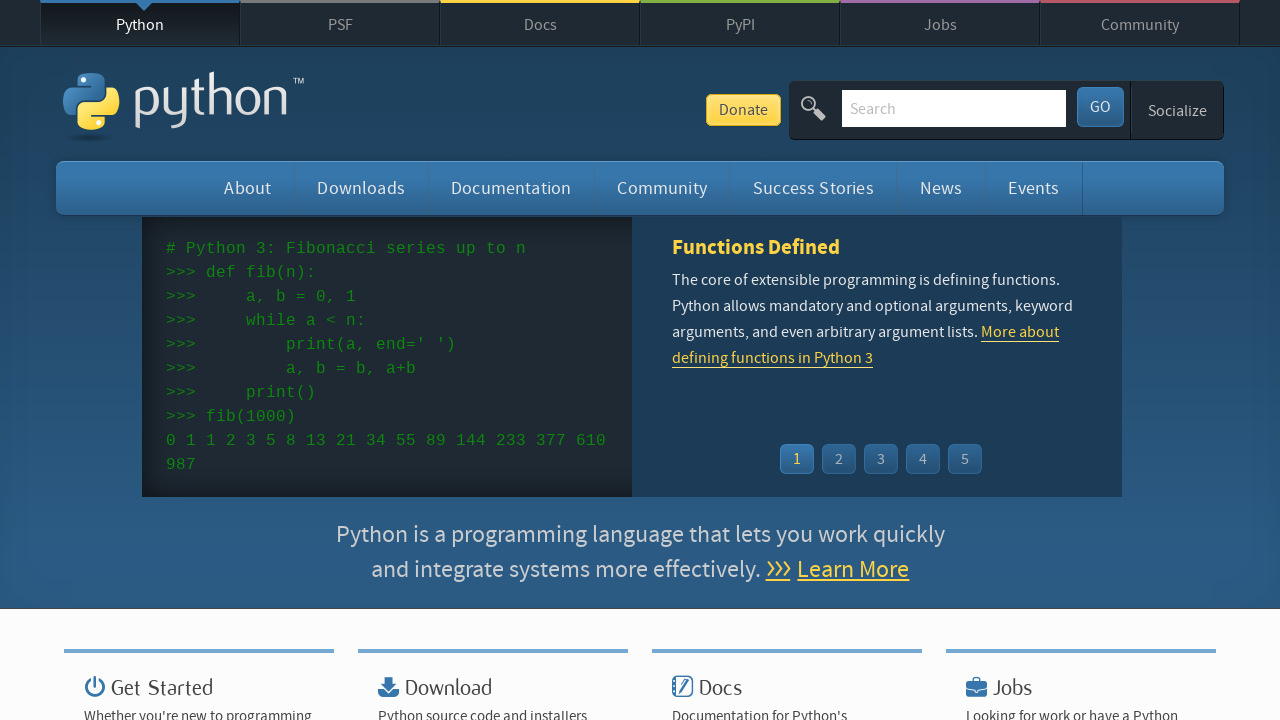

Navigated to Python.org homepage
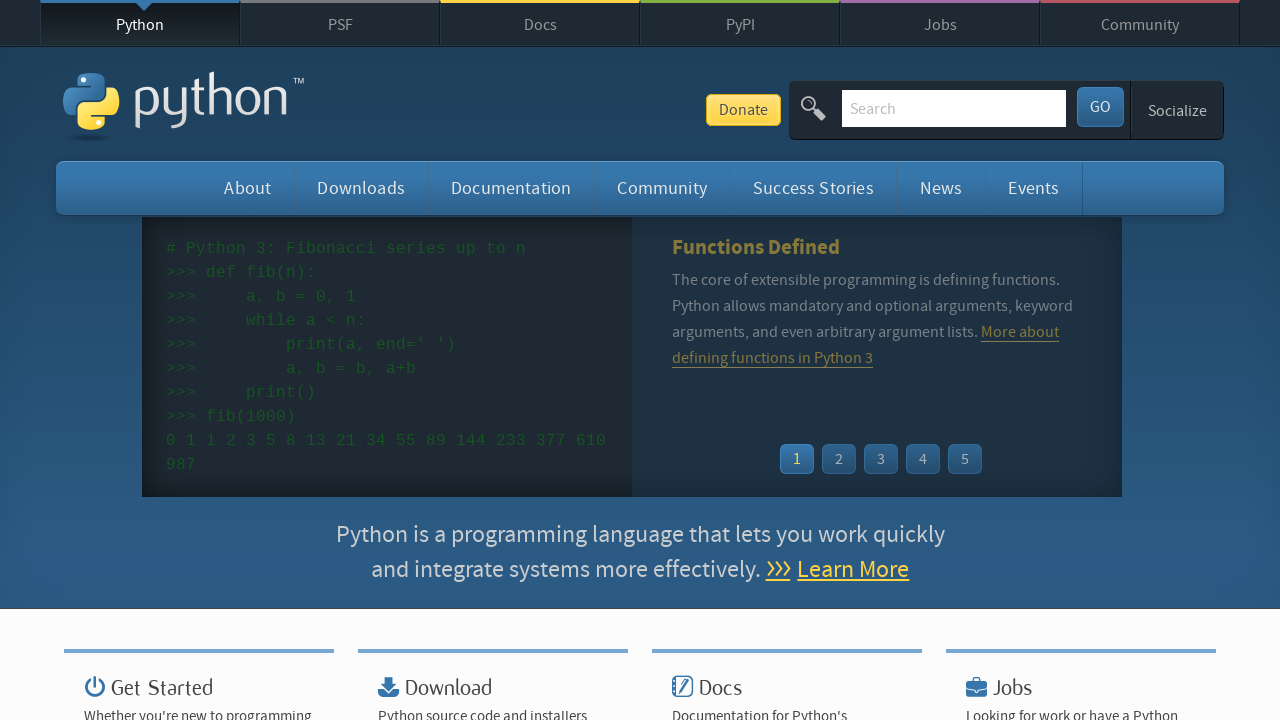

Search bar element found and loaded on the page
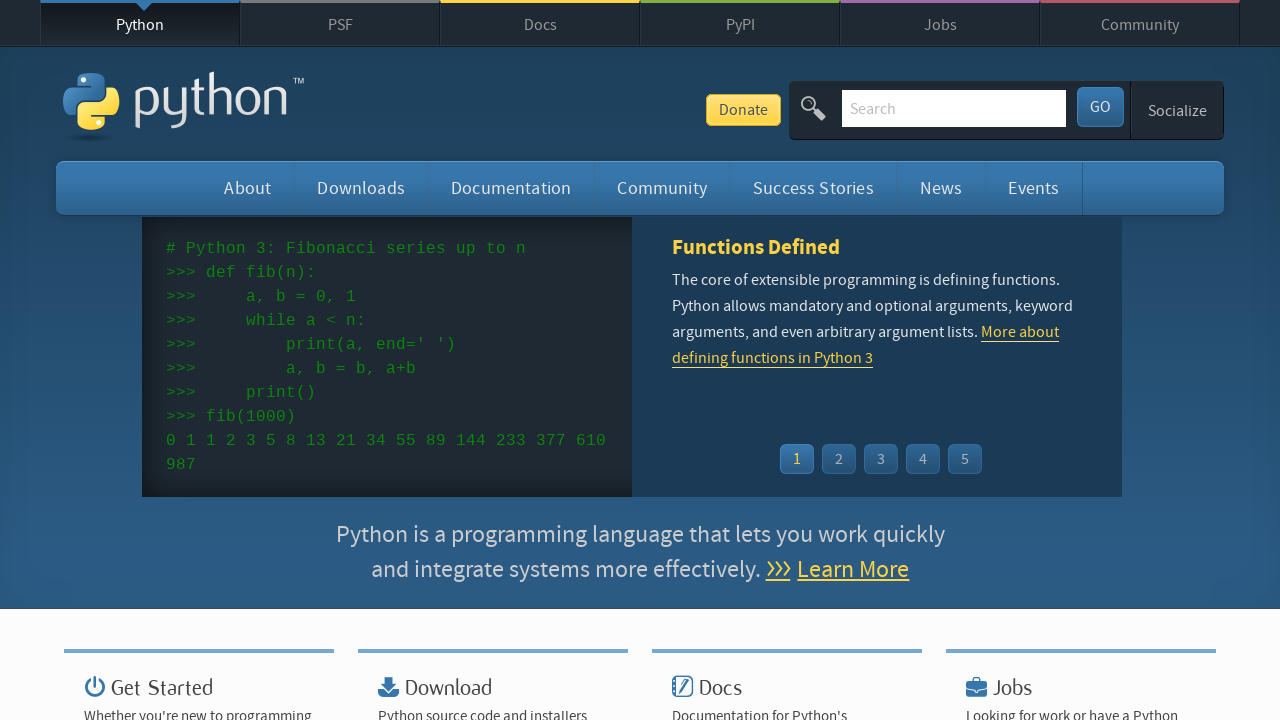

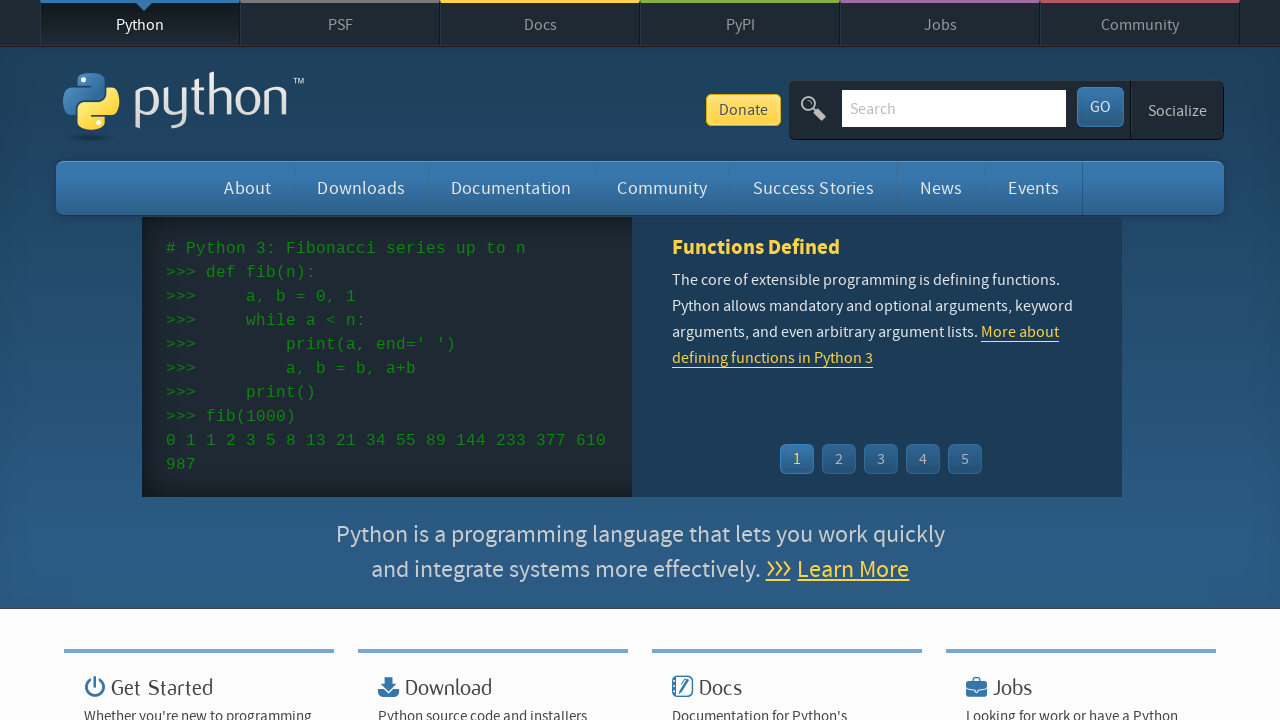